Tests filtering a web table by product name and checking the corresponding checkbox for a specific product (Laptop) in the product table.

Starting URL: https://testautomationpractice.blogspot.com/

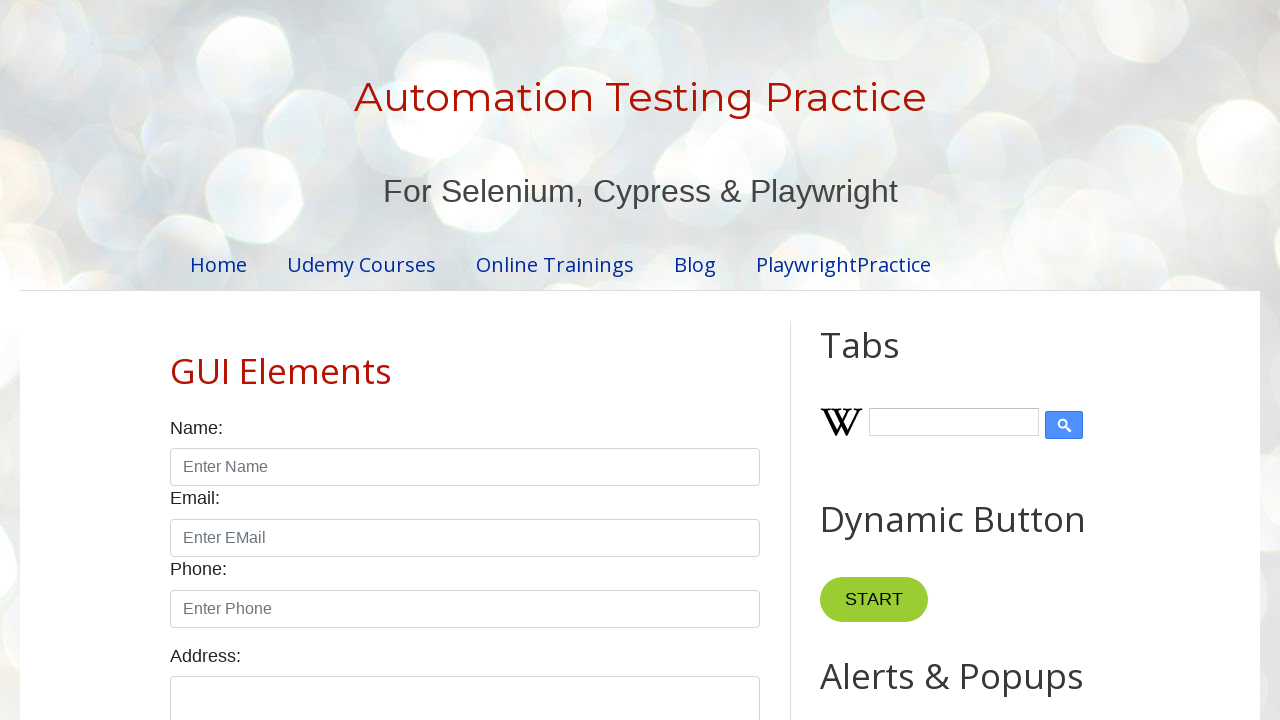

Waited for product table to be visible
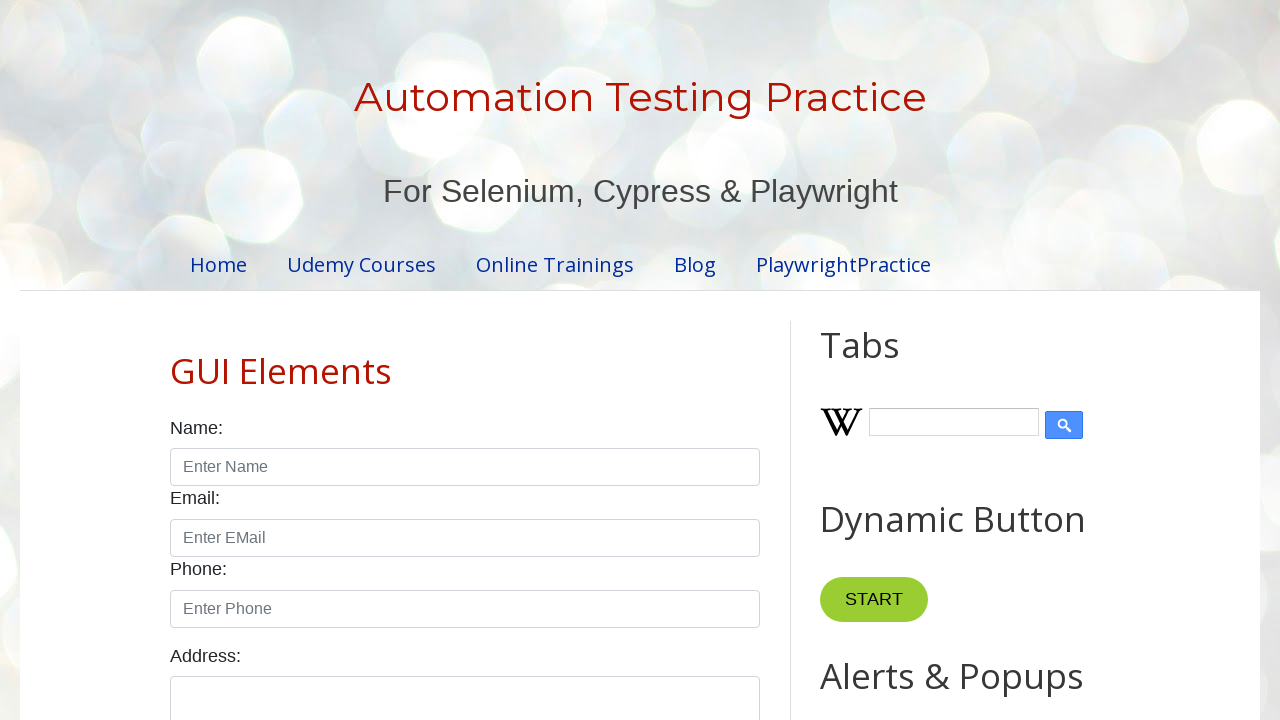

Located the product table
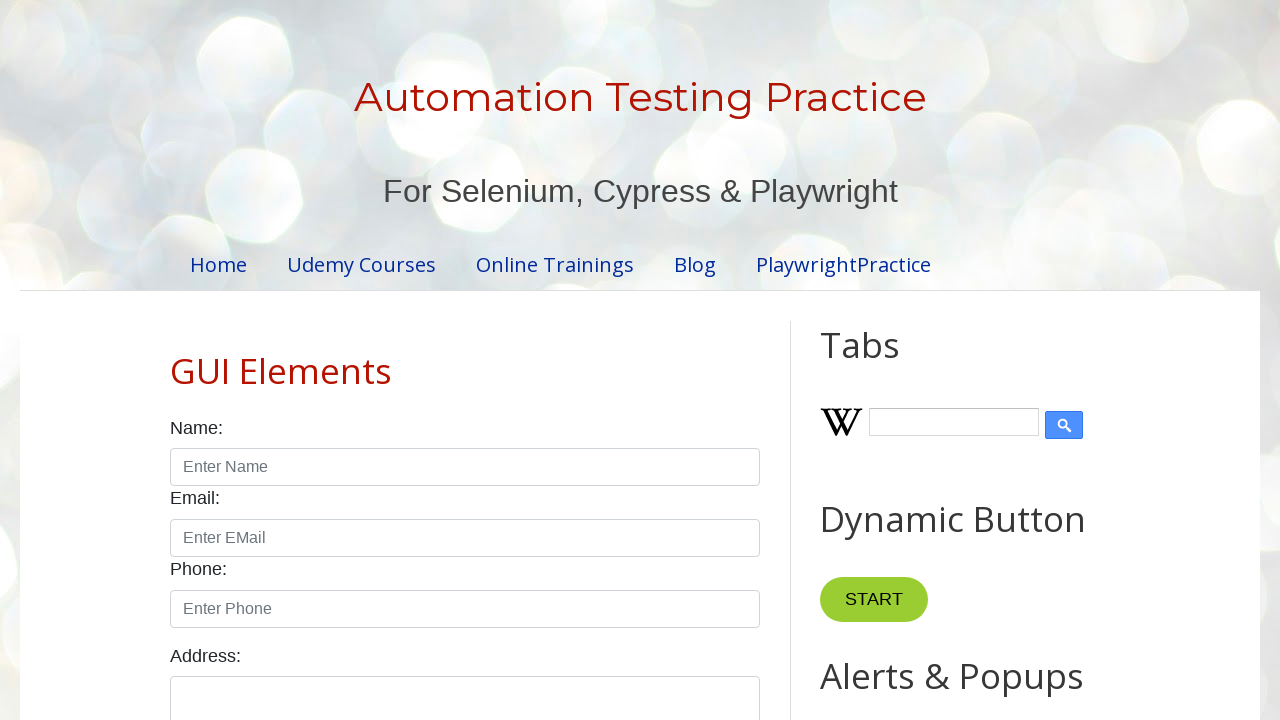

Located all table rows in the product table
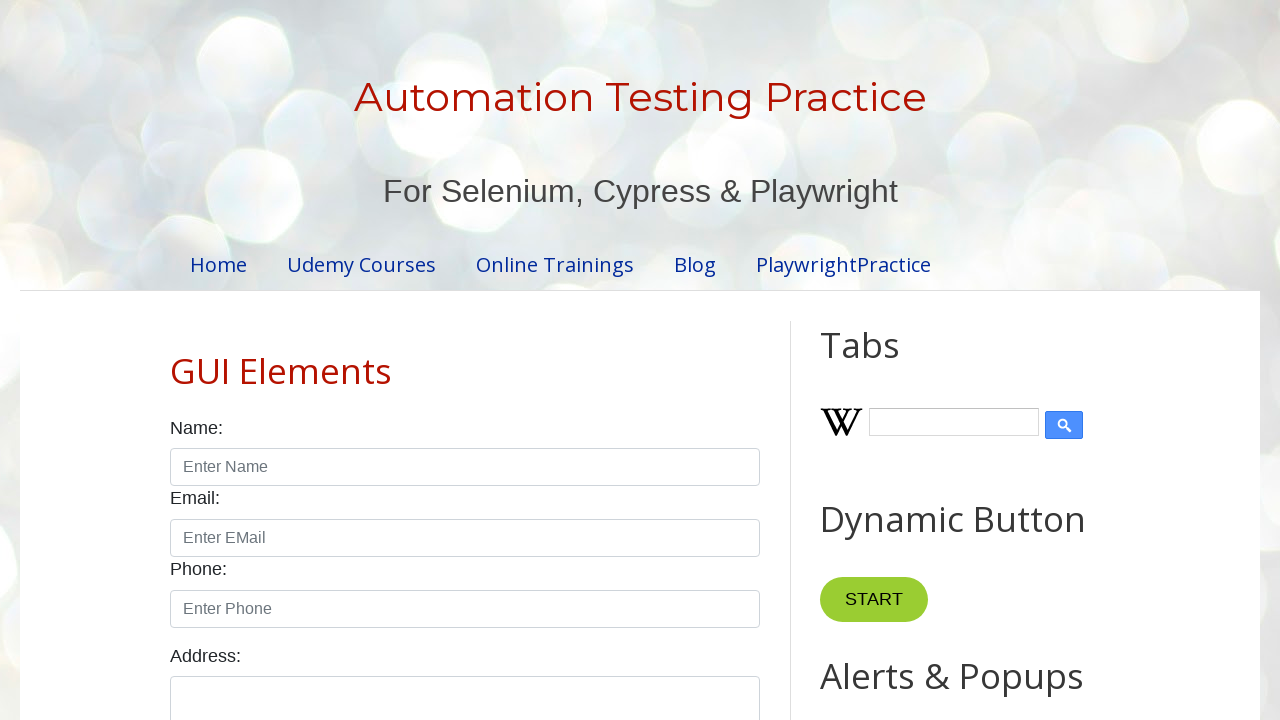

Filtered table rows to find the Laptop product
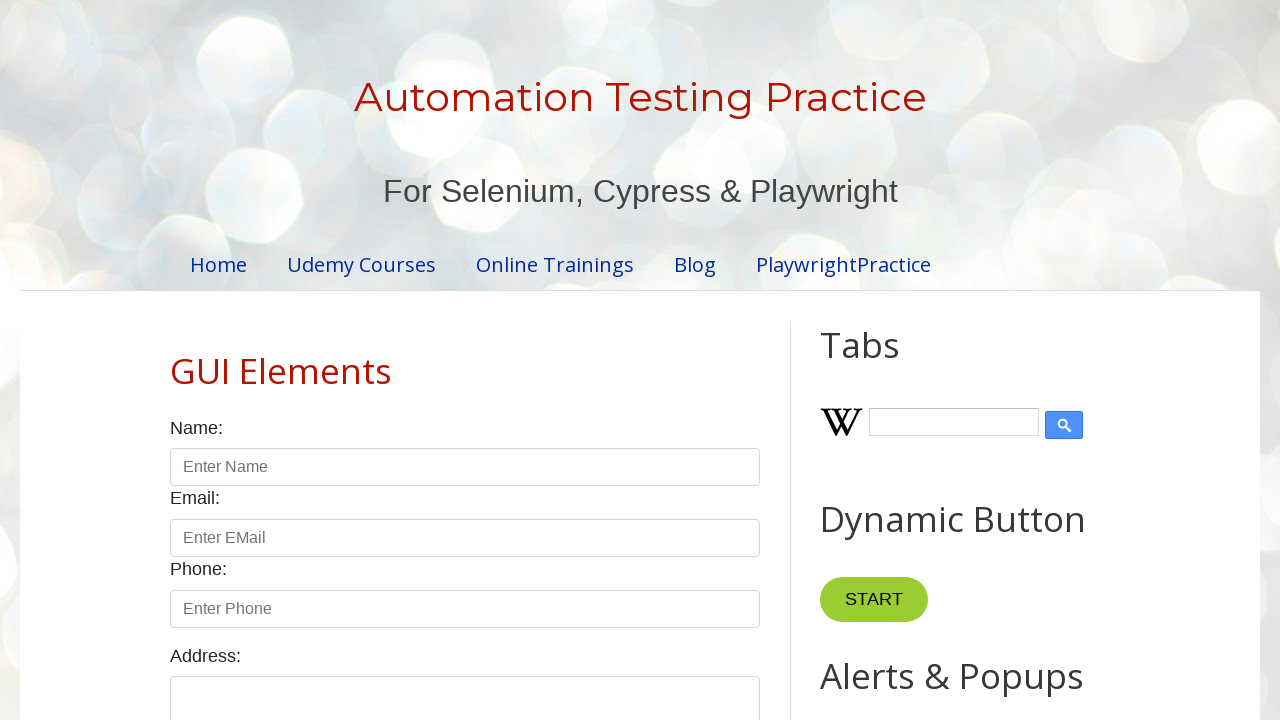

Located the checkbox for the Laptop product row
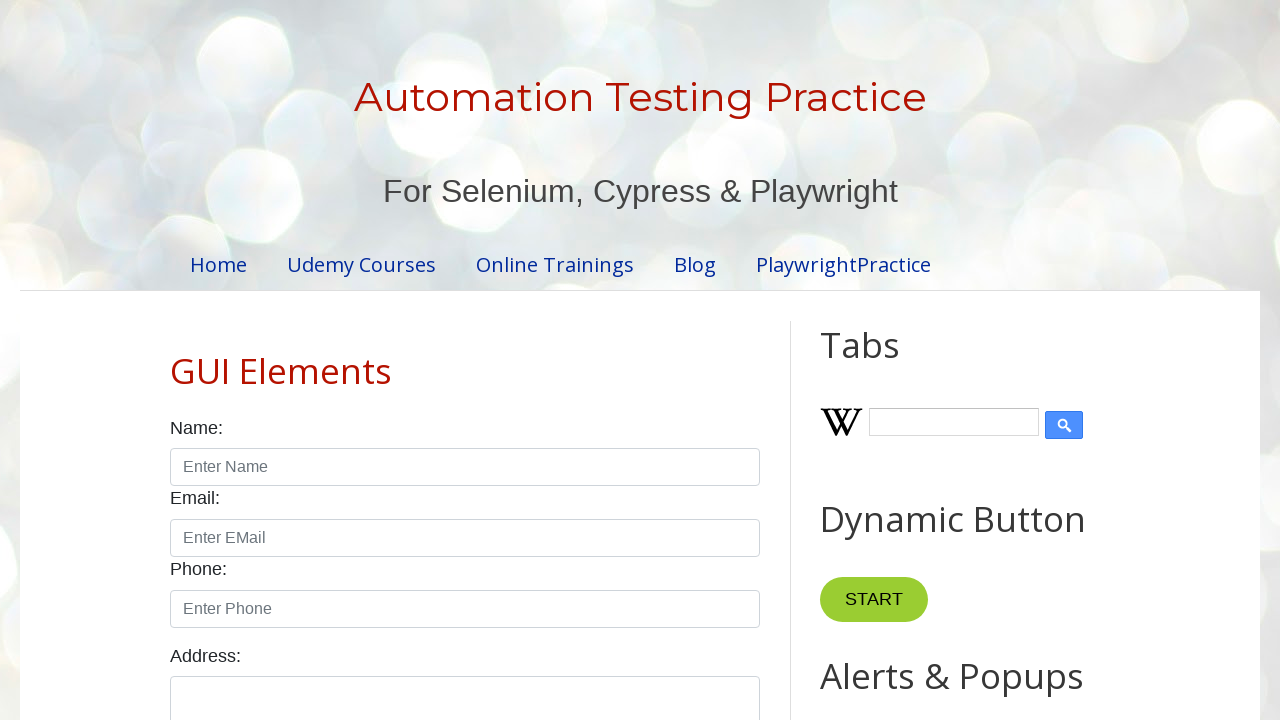

Checked the checkbox for the Laptop product at (651, 360) on #productTable >> tbody tr >> internal:has-text="Laptop"i >> input[type='checkbox
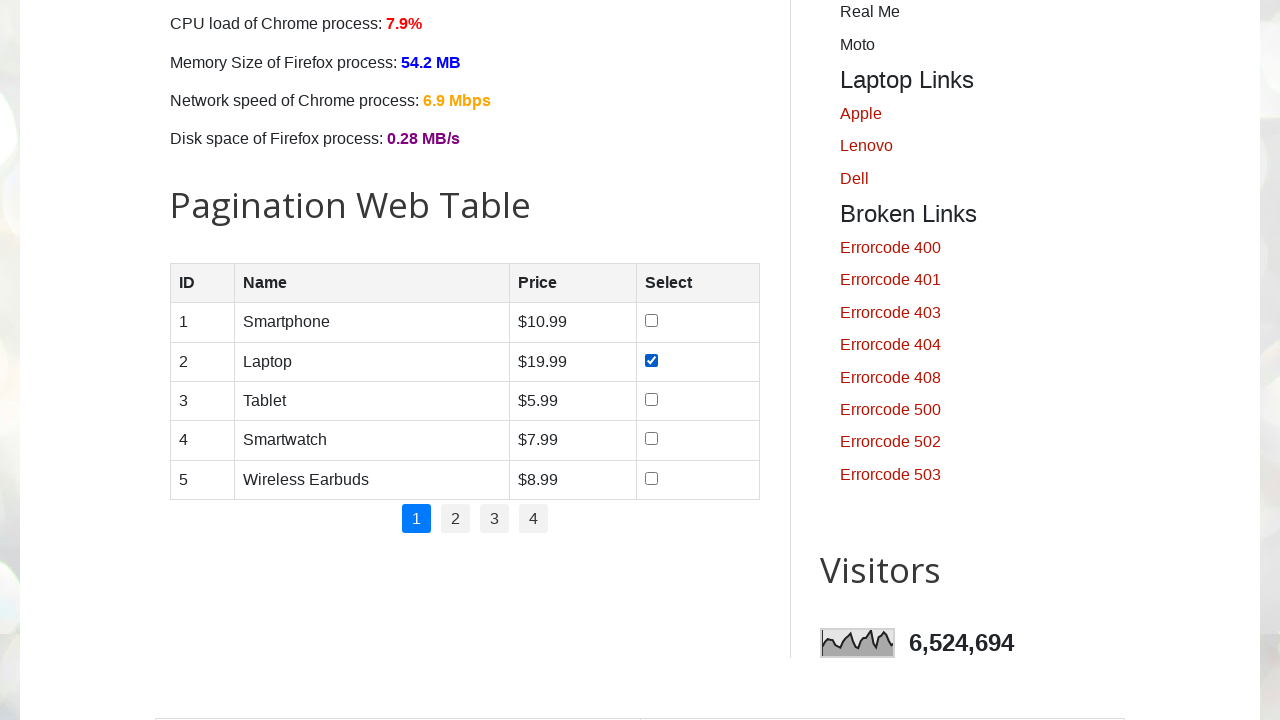

Waited 1 second to observe the result
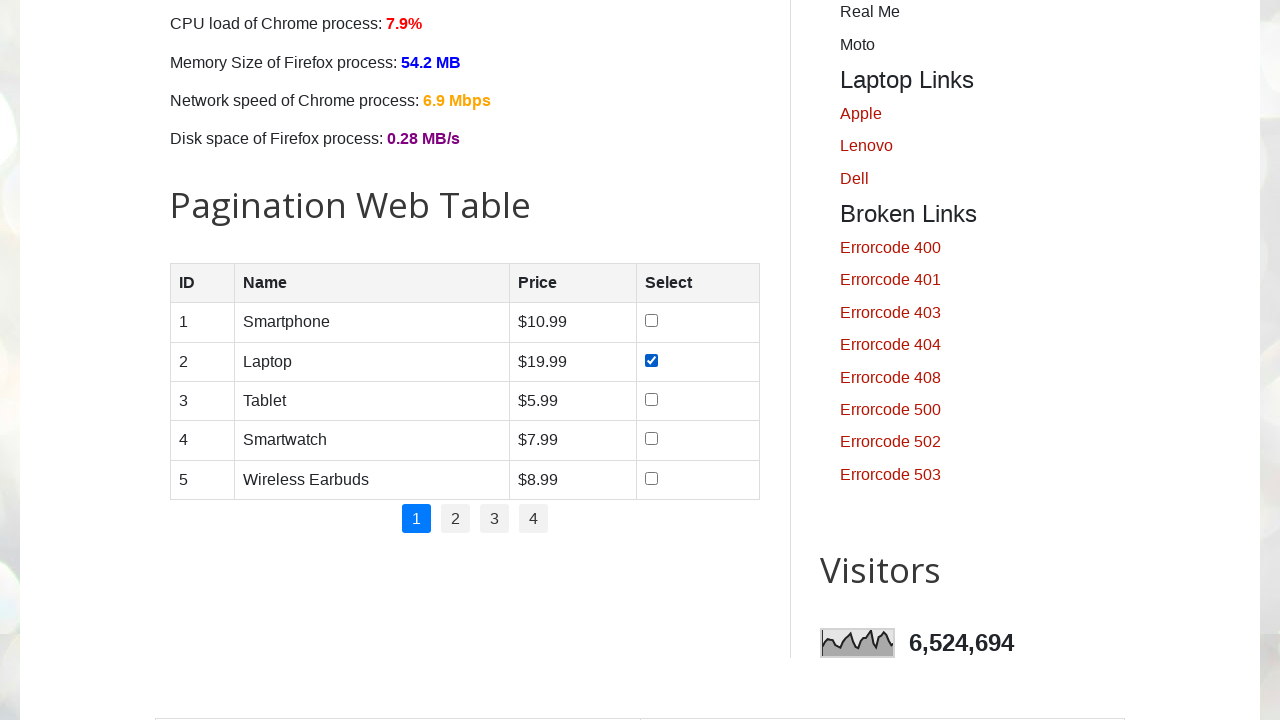

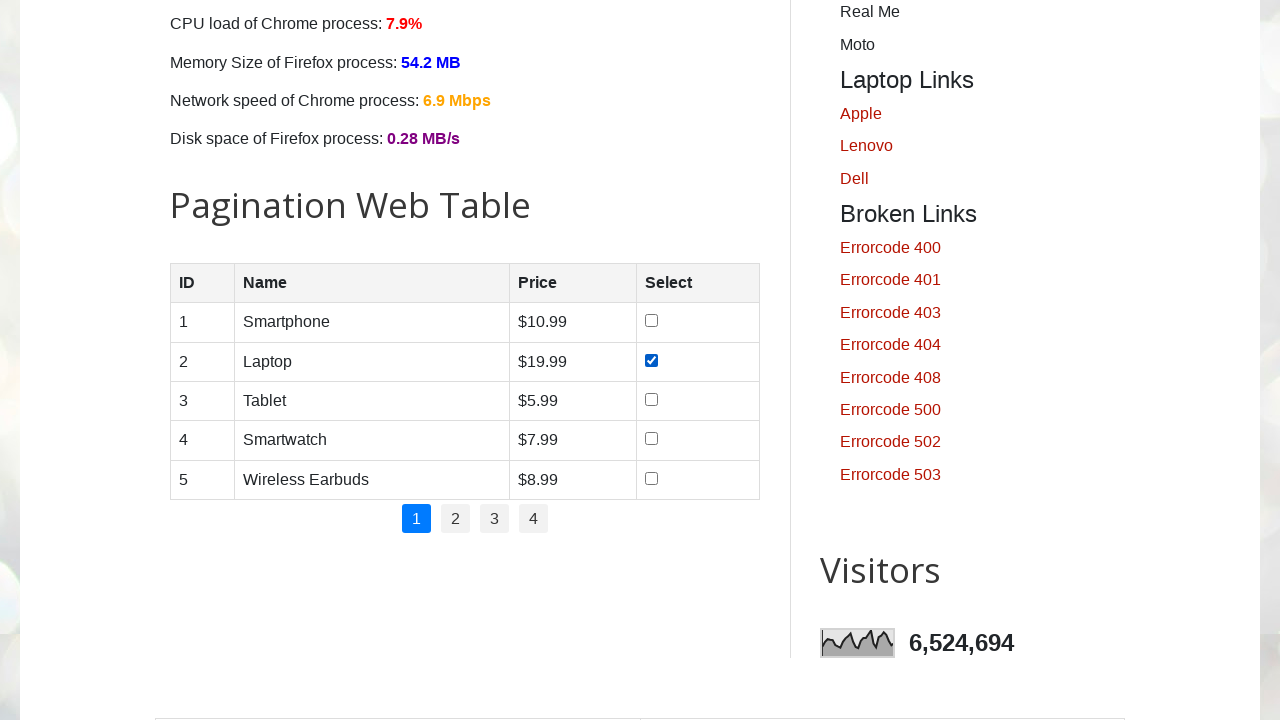